Tests a guessing game application by registering a player, starting the game, and making an incorrect guess to verify the game's response

Starting URL: https://adivinalo-juego.netlify.app/

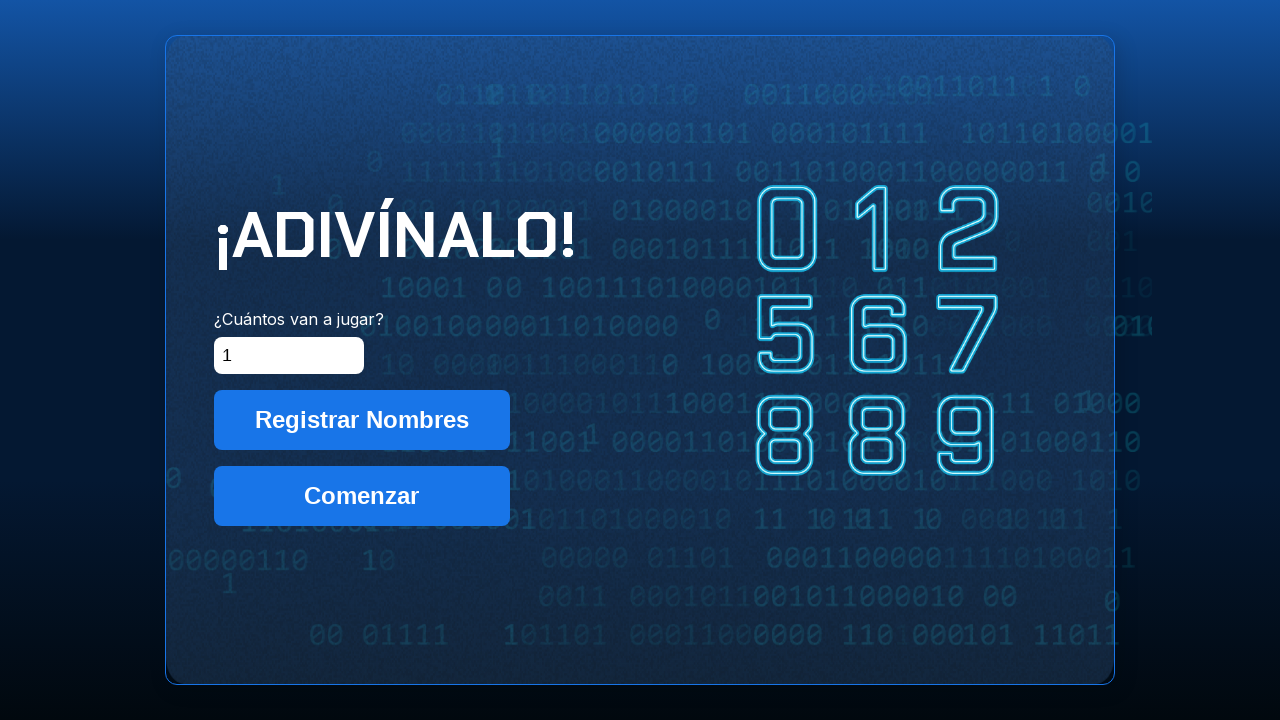

User count display loaded on the page
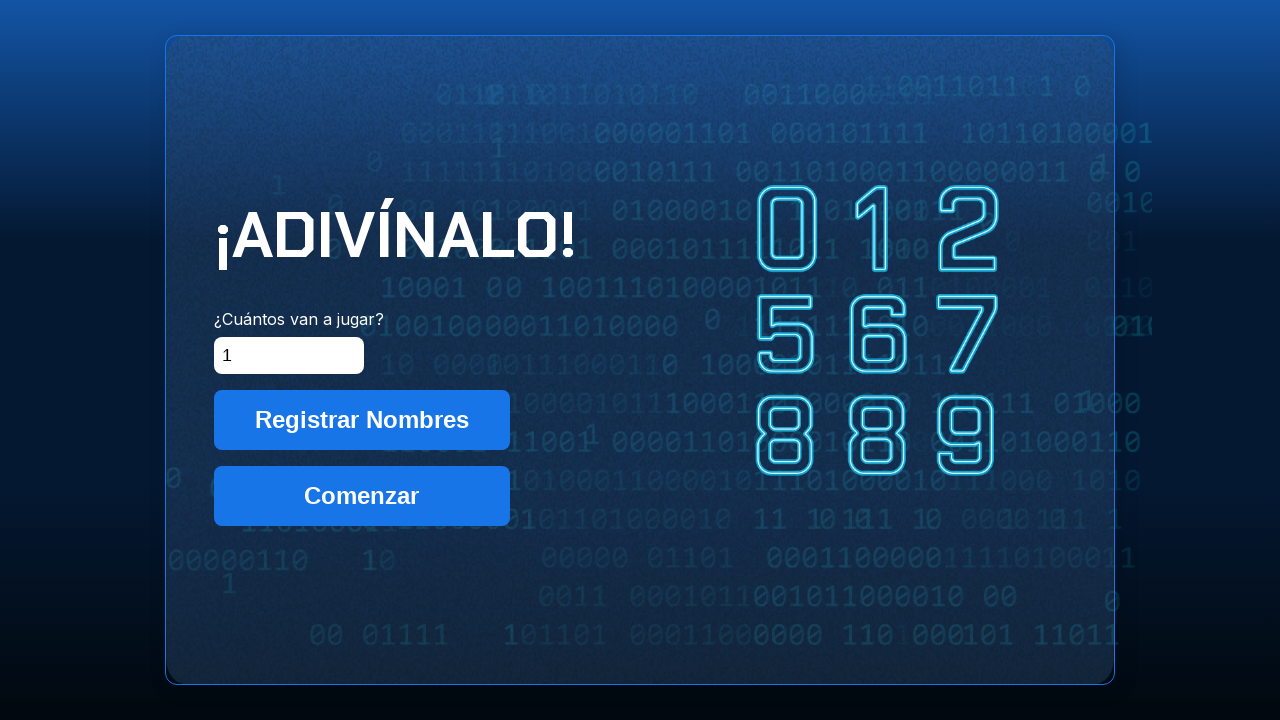

Register button is available
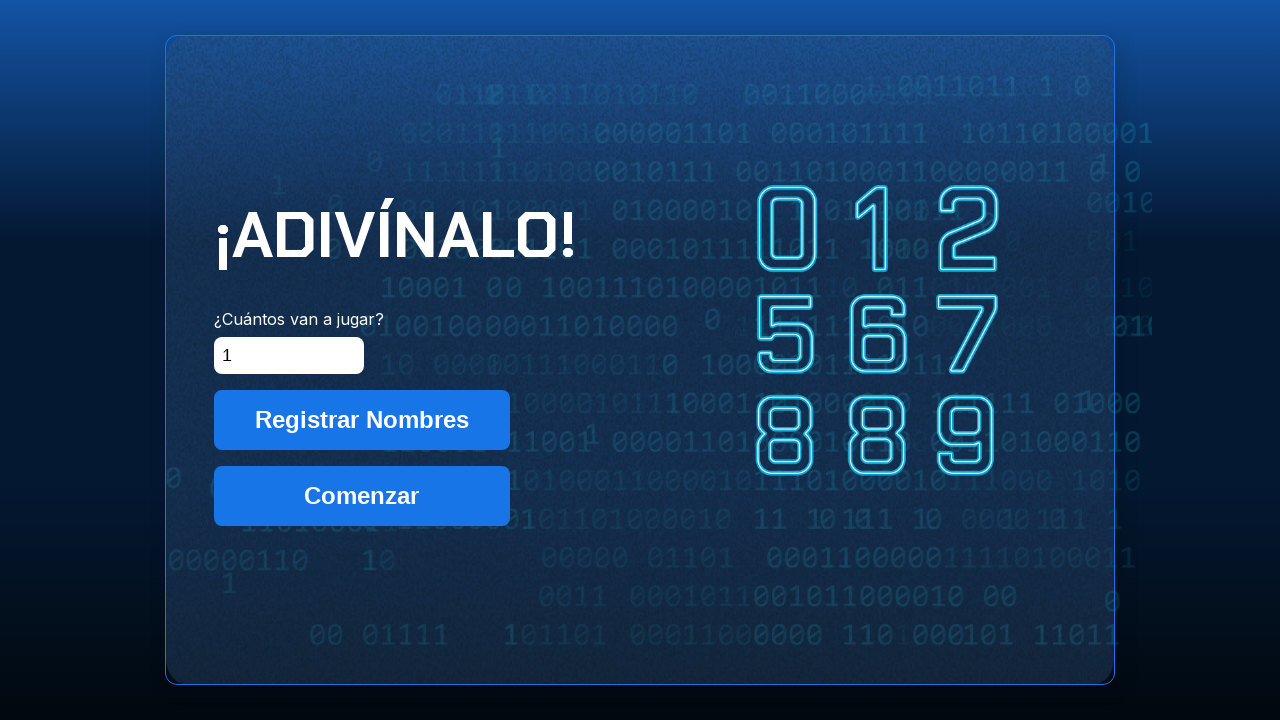

Clicked register button to initiate player registration at (362, 420) on #botonRegistrar
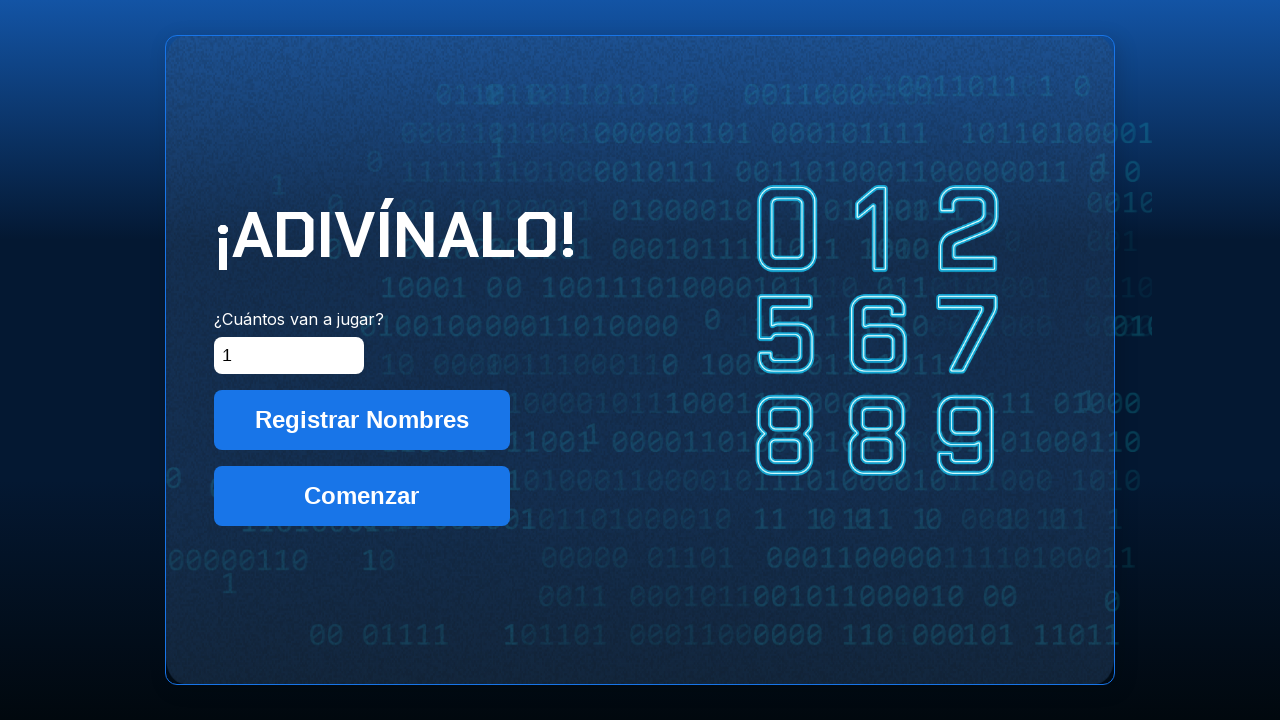

Name input dialog set up to accept 'Dafne'
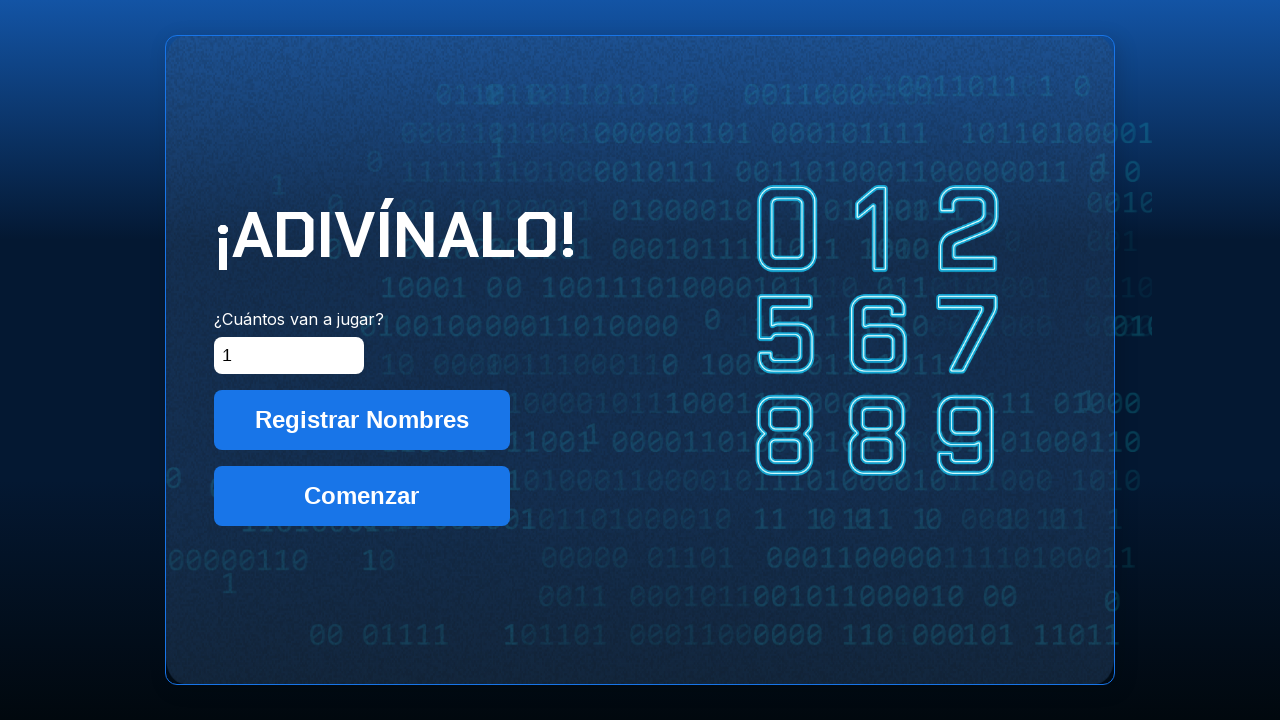

Waited for game interface to update after registration
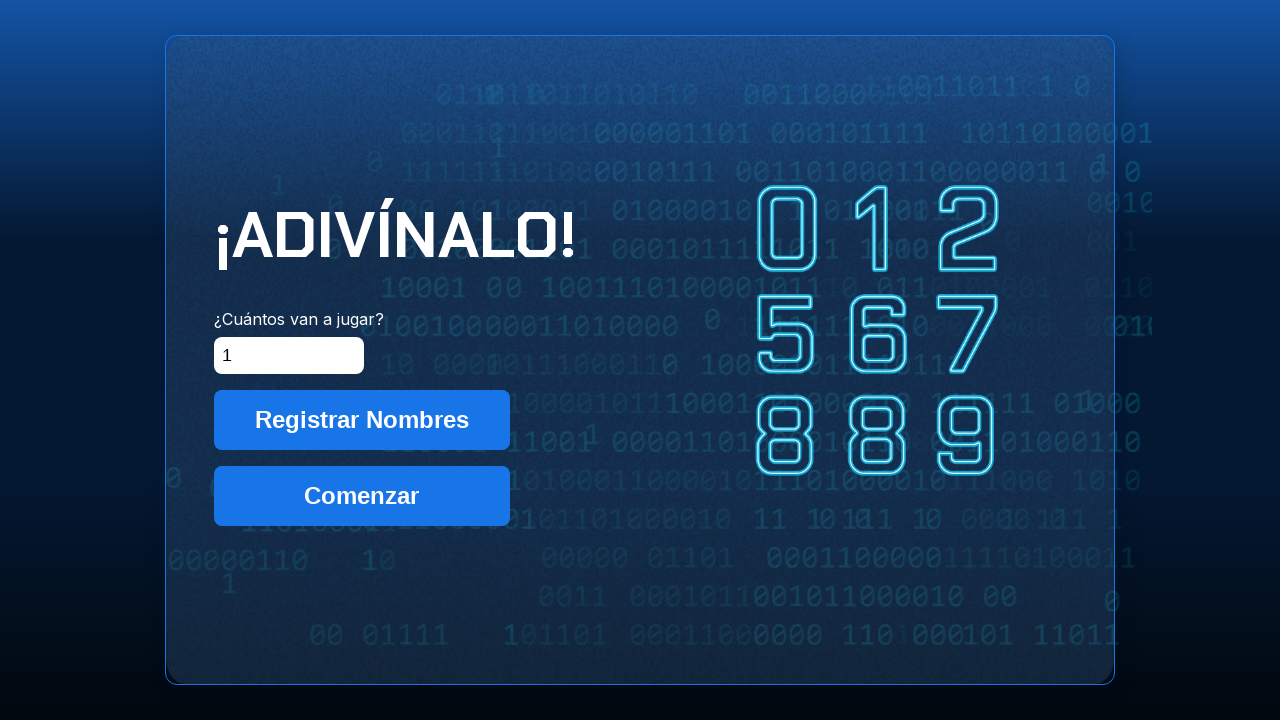

Start game button is visible
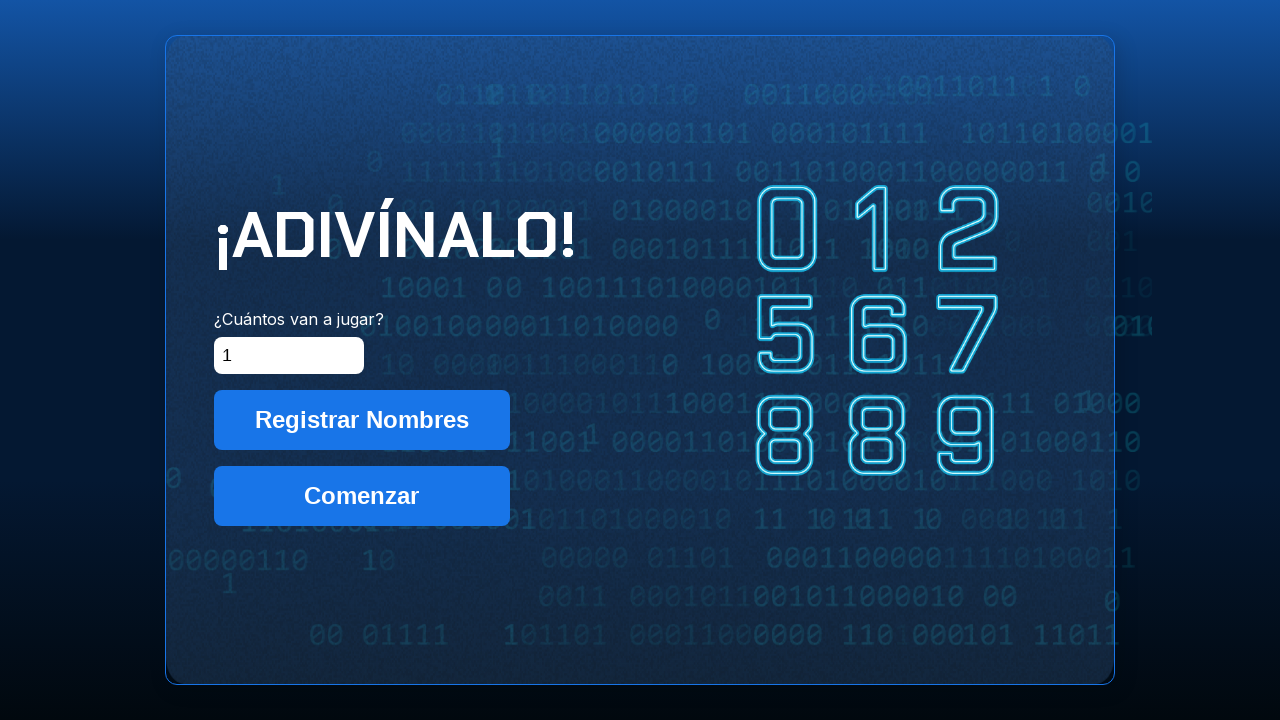

Clicked start game button to begin the guessing game at (362, 496) on #botonIniciar
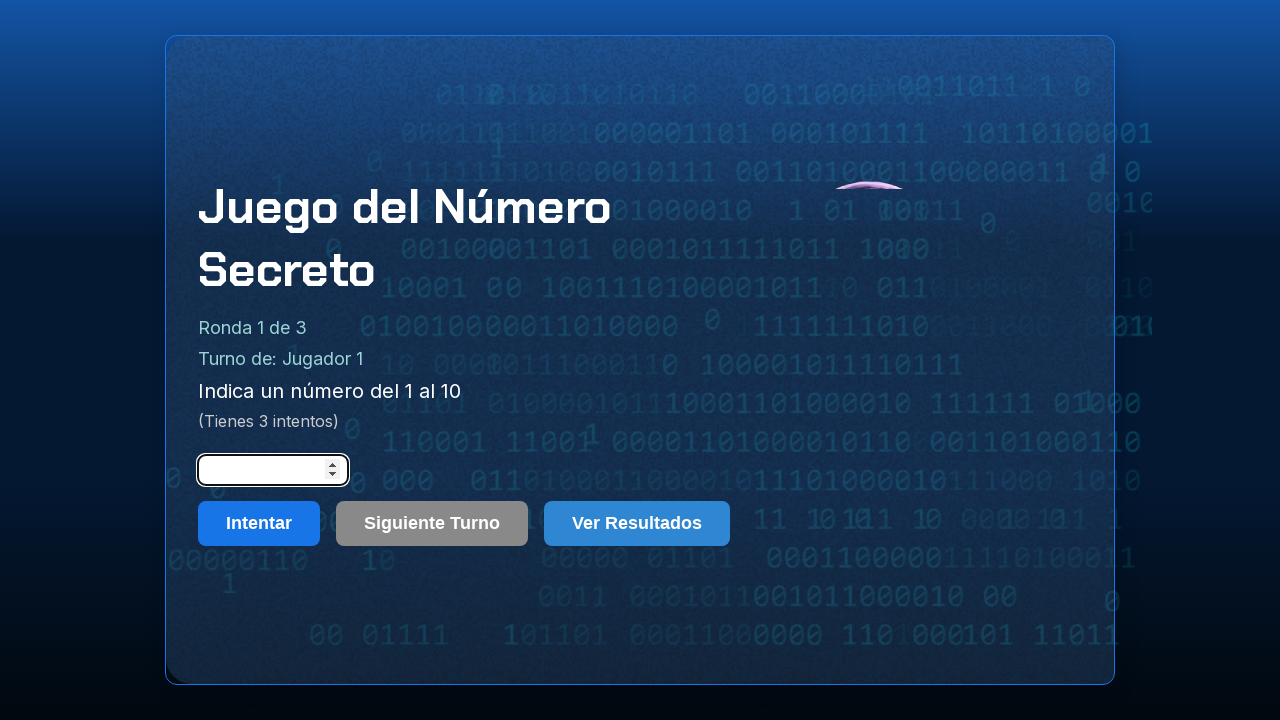

Game input field loaded and is visible
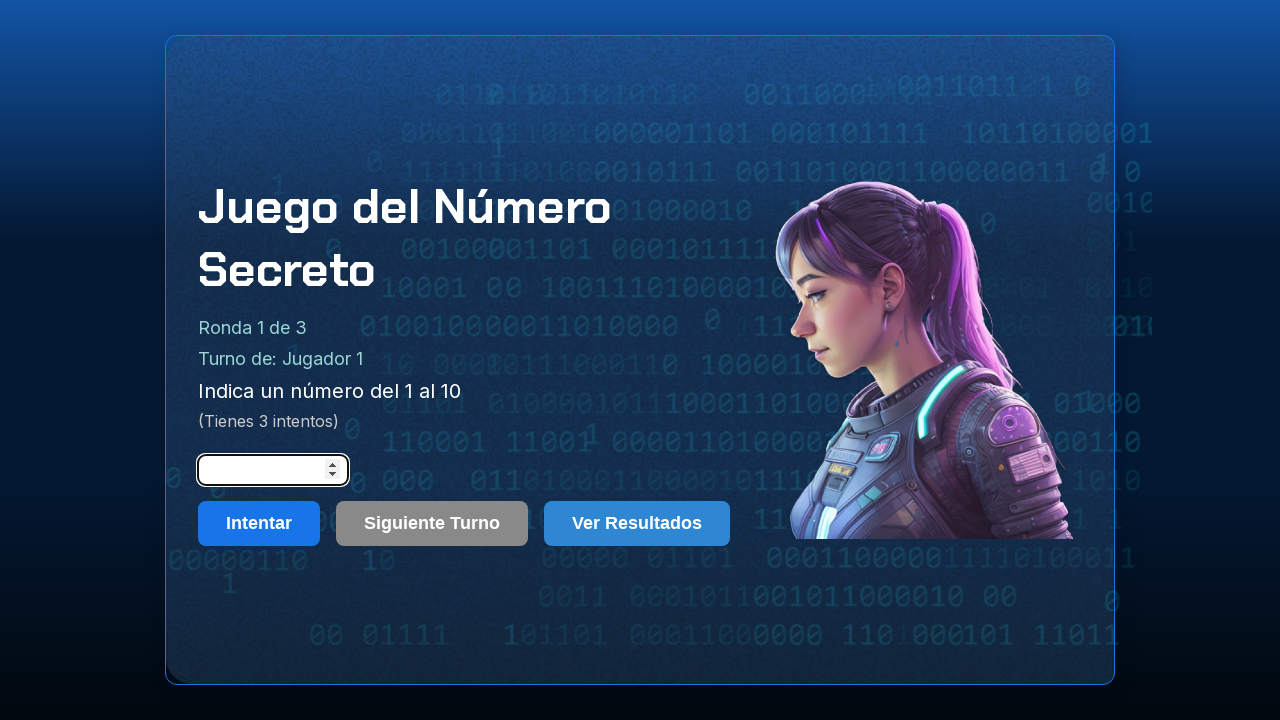

Verify button loaded and is visible
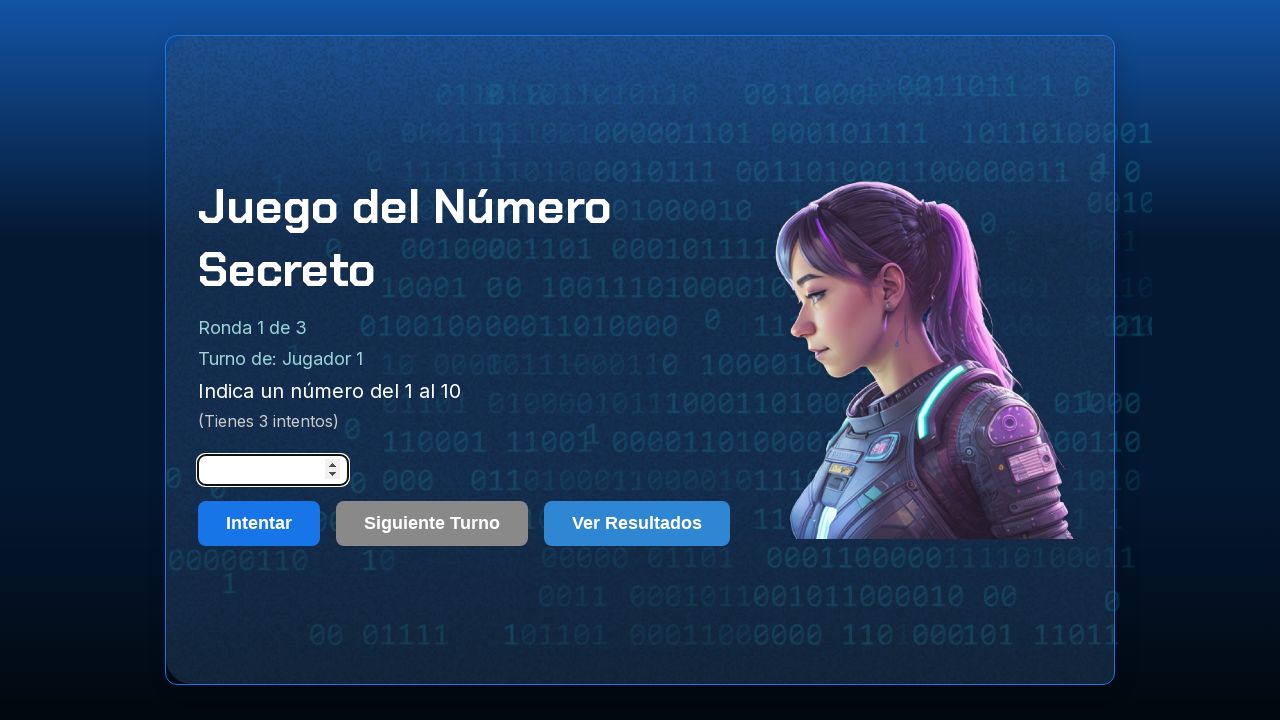

Entered guess value '1' into the input field on #valorUsuario
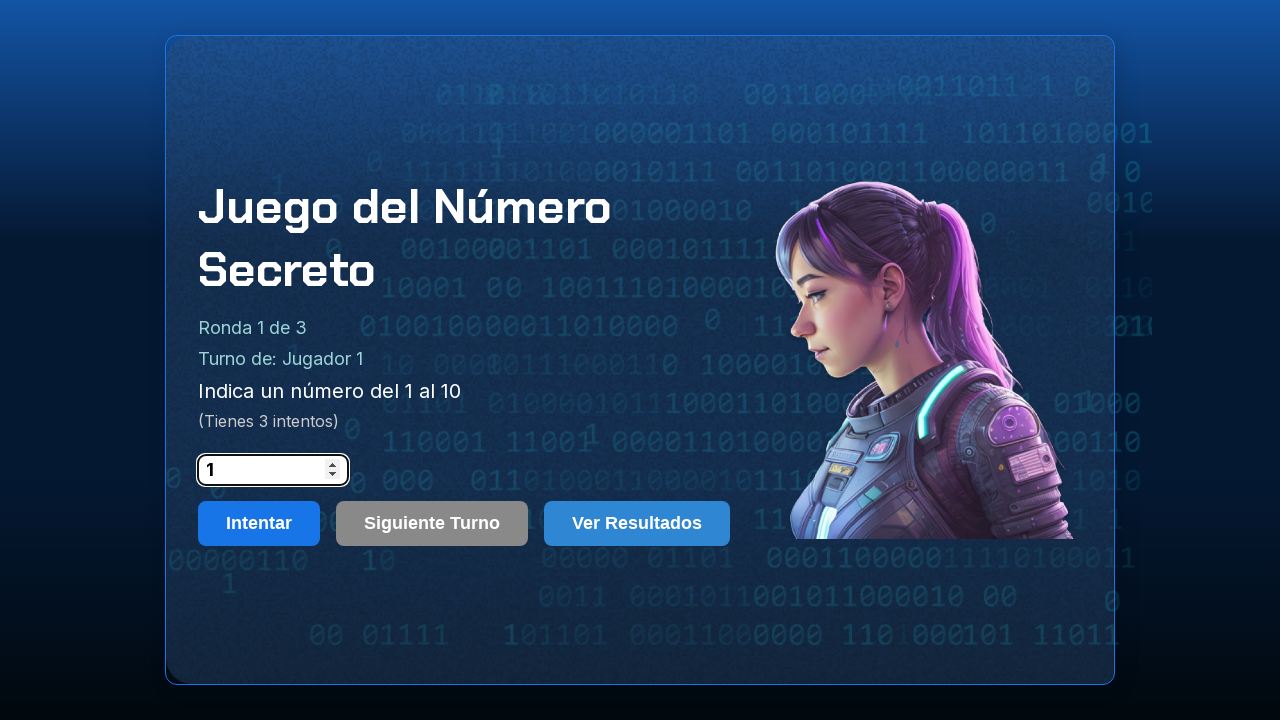

Clicked verify button to submit the incorrect guess at (259, 523) on #verificar
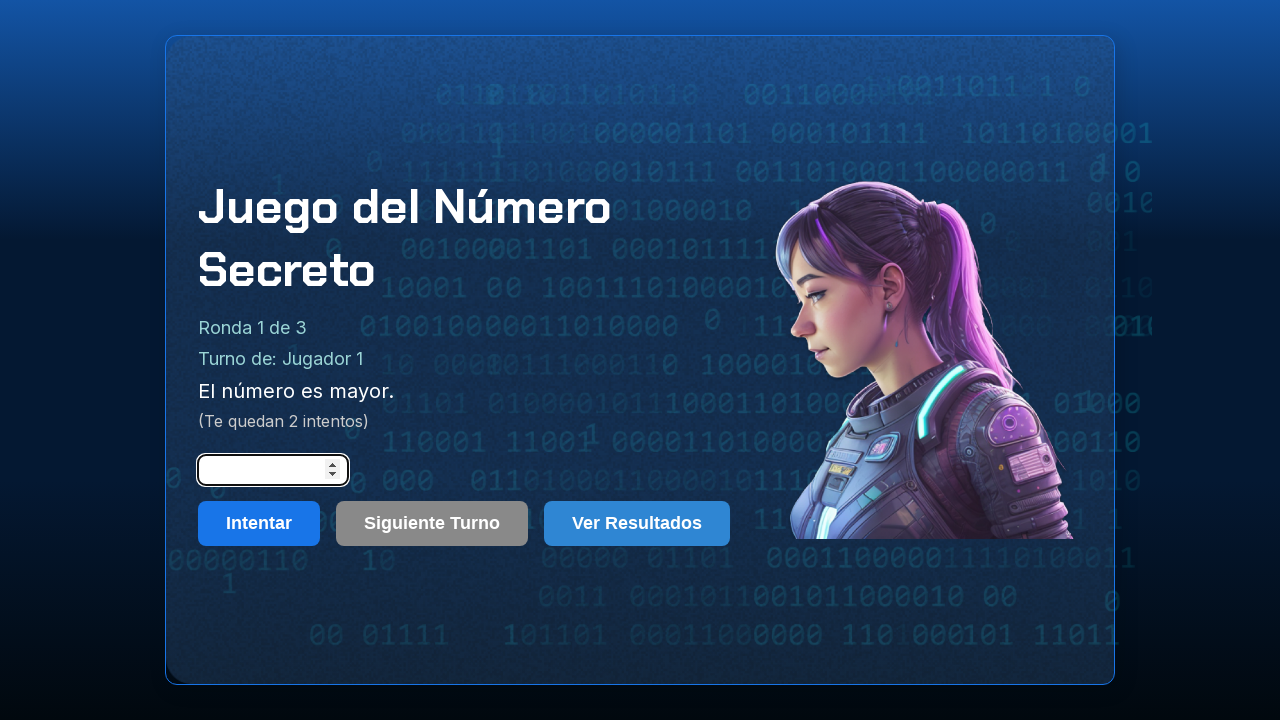

Waited for game to process the guess result
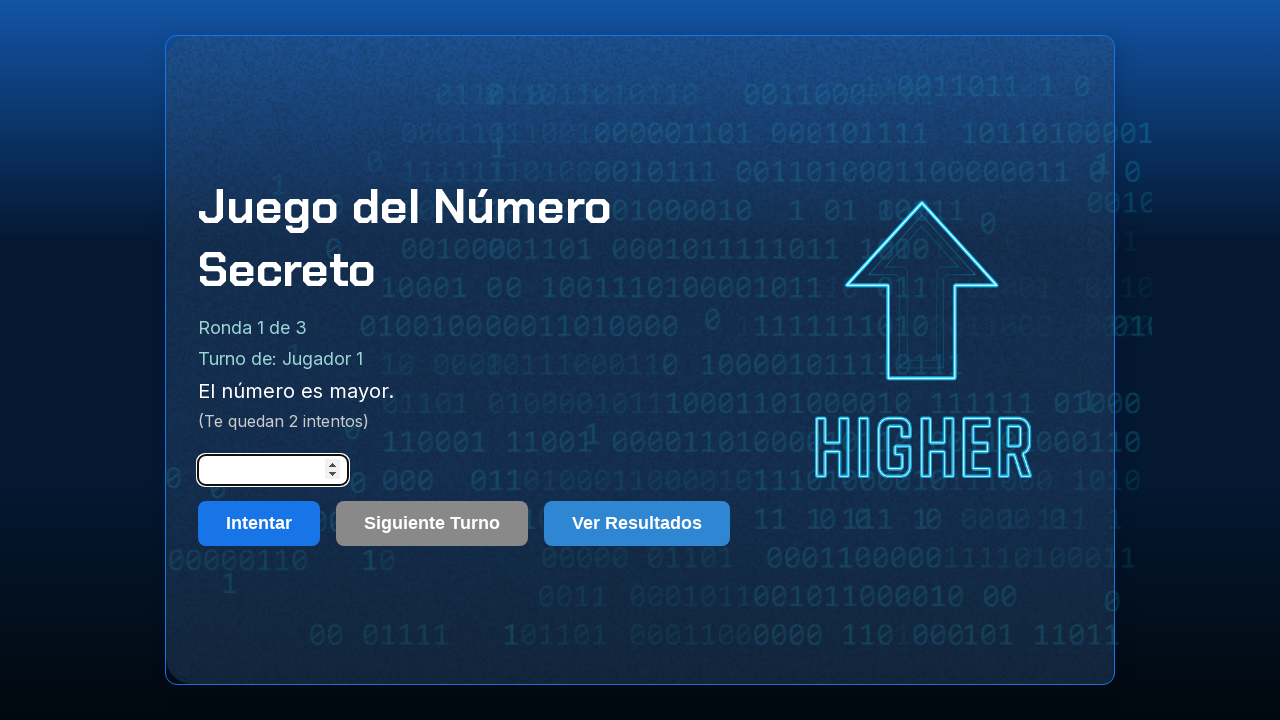

Game response message appeared on screen
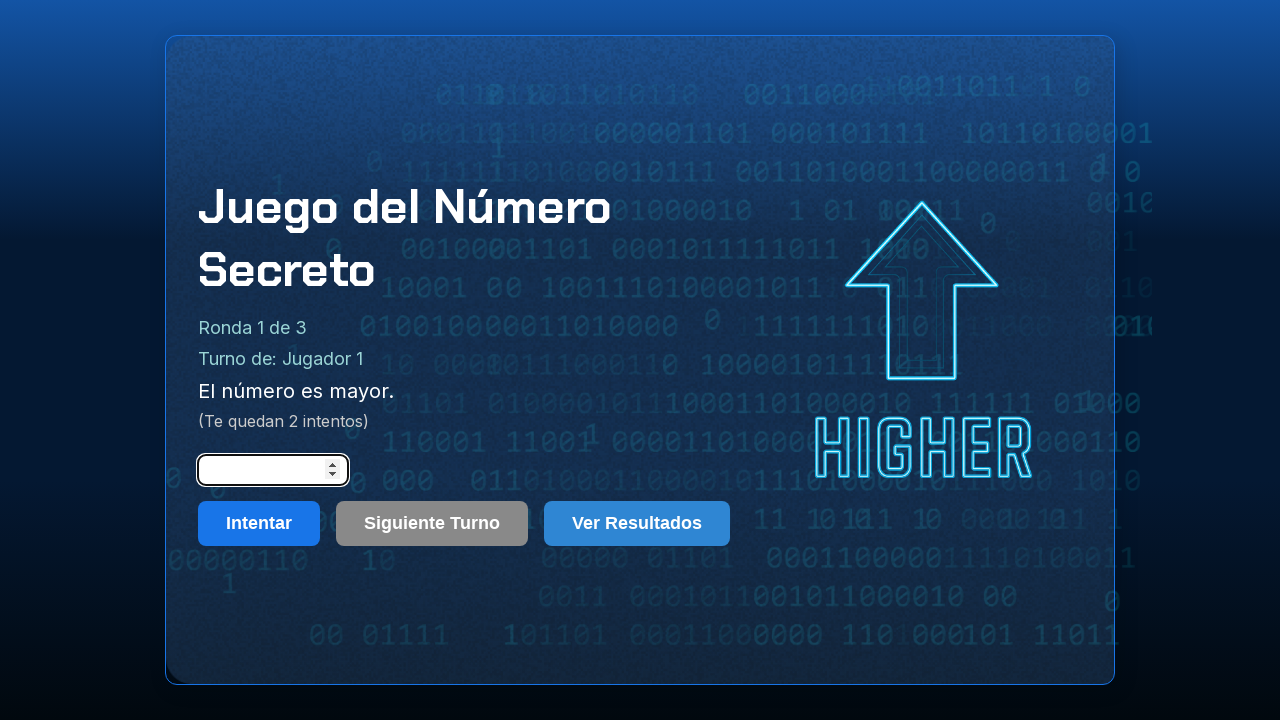

Attempts counter text is displayed
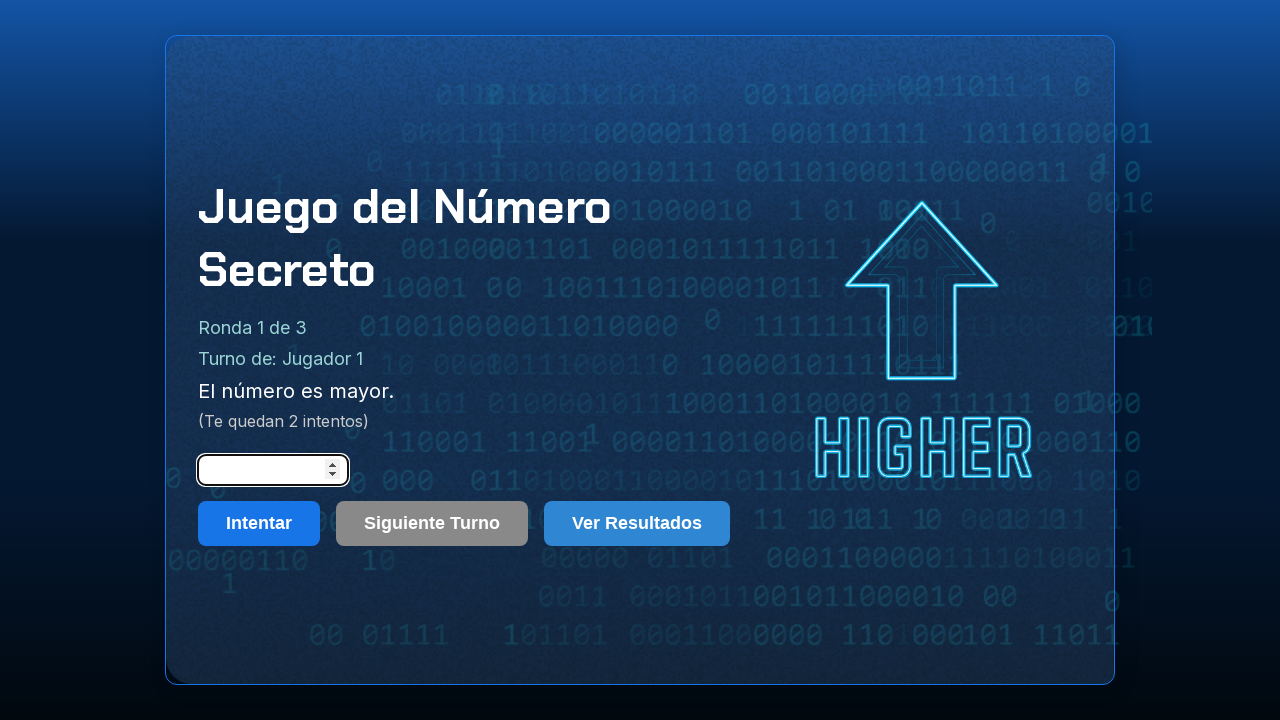

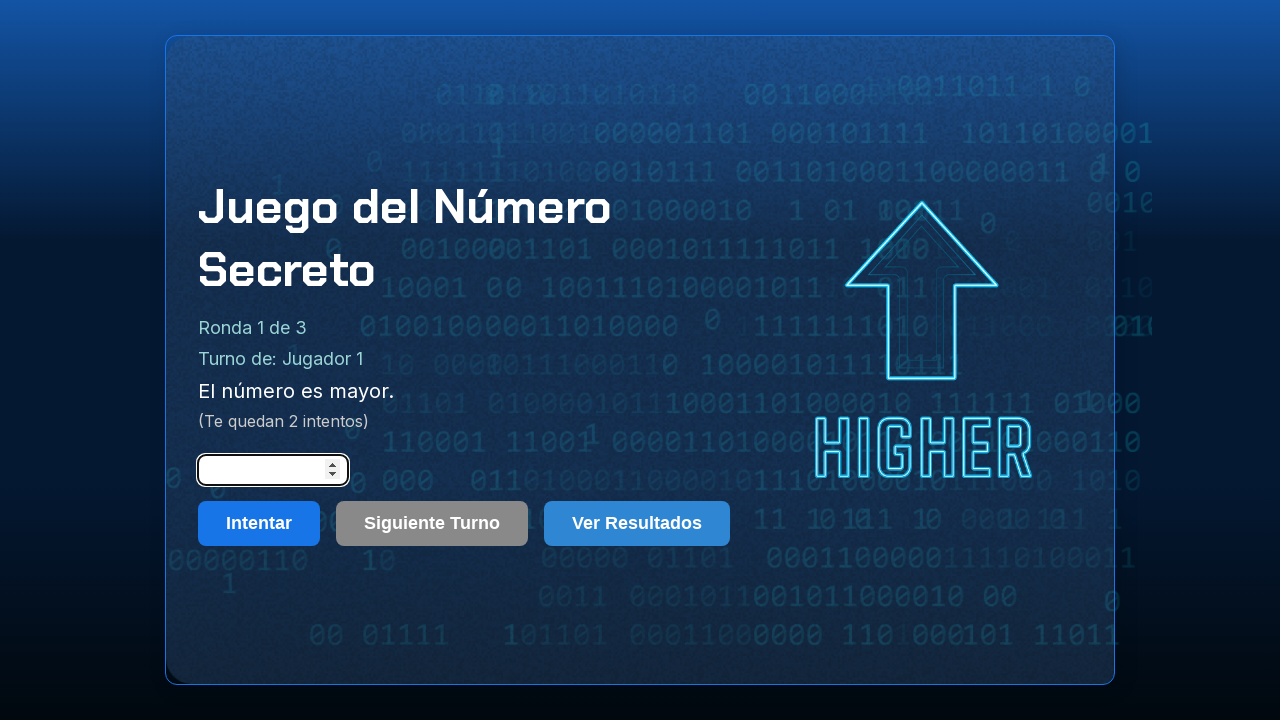